Tests that the counter displays the current number of todo items

Starting URL: https://demo.playwright.dev/todomvc

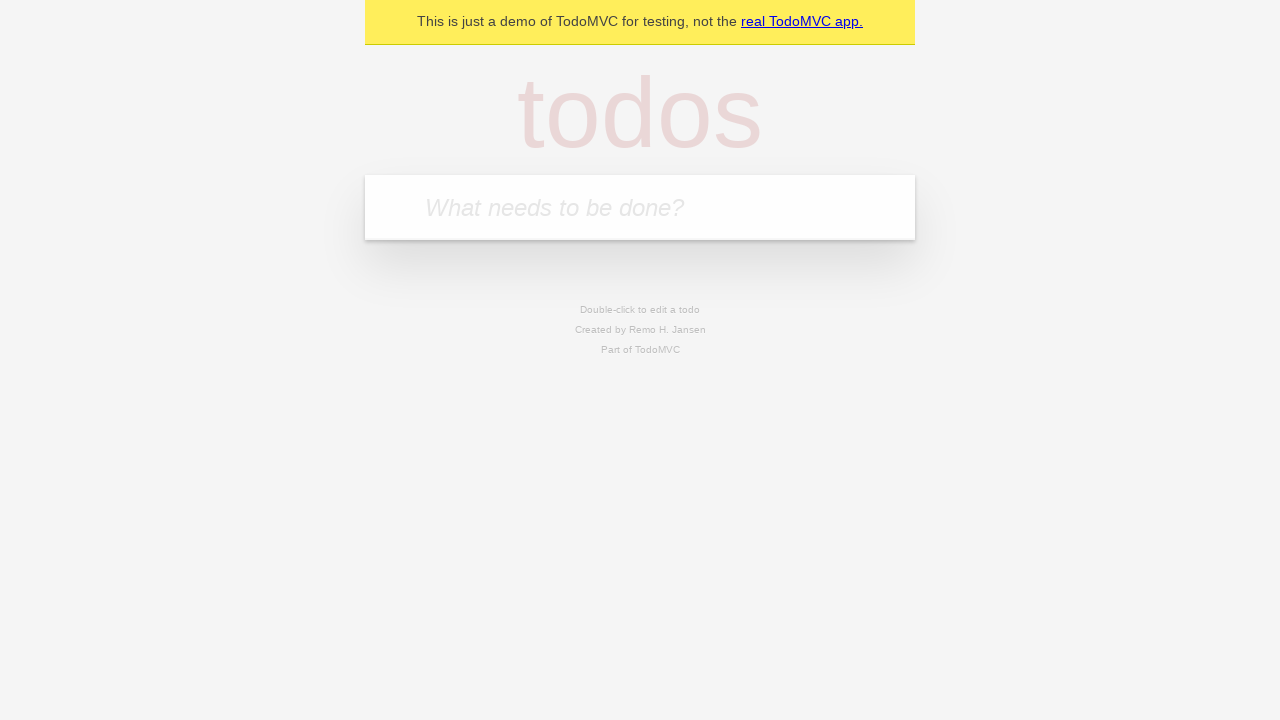

Filled new todo input with 'buy some cheese' on .new-todo
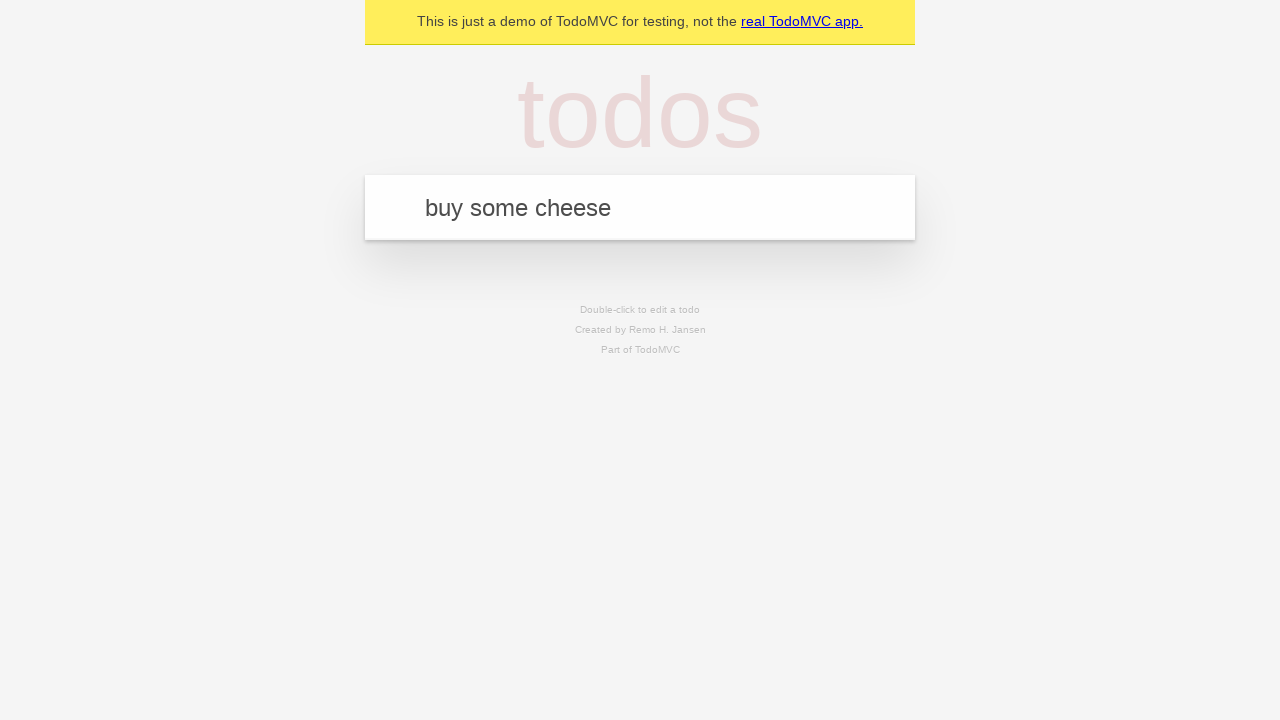

Pressed Enter to add first todo item on .new-todo
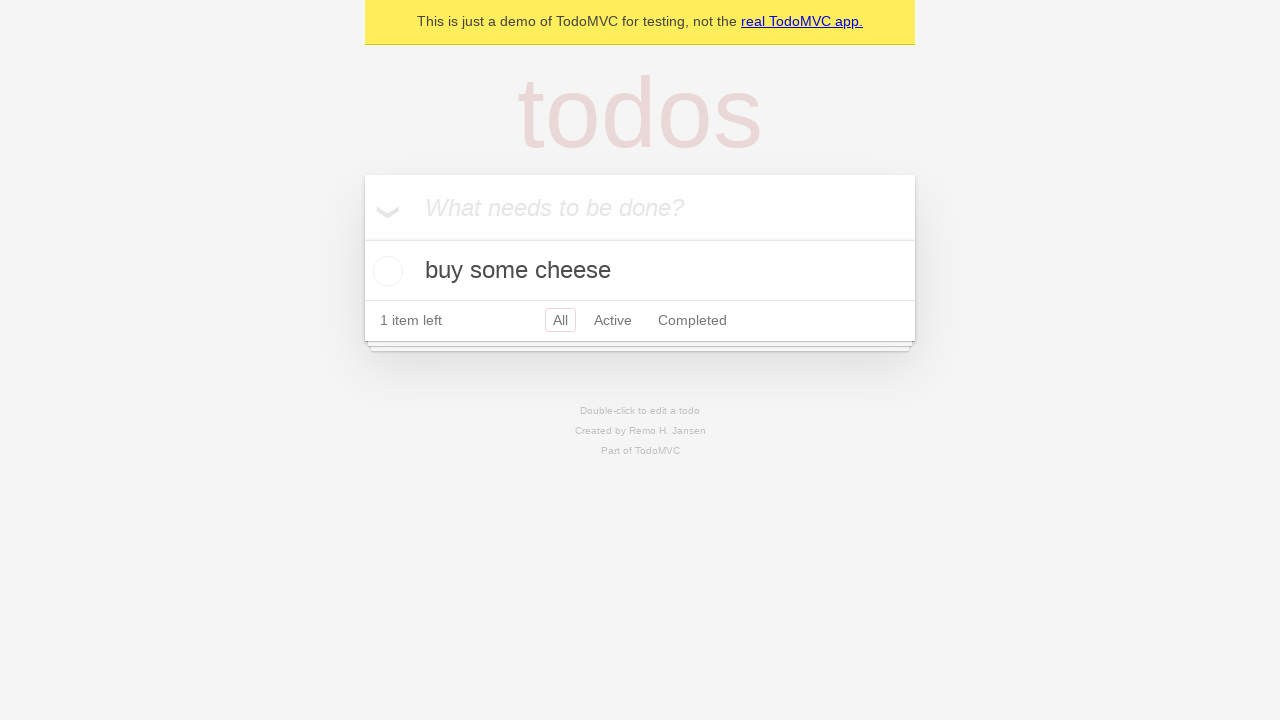

Todo counter loaded
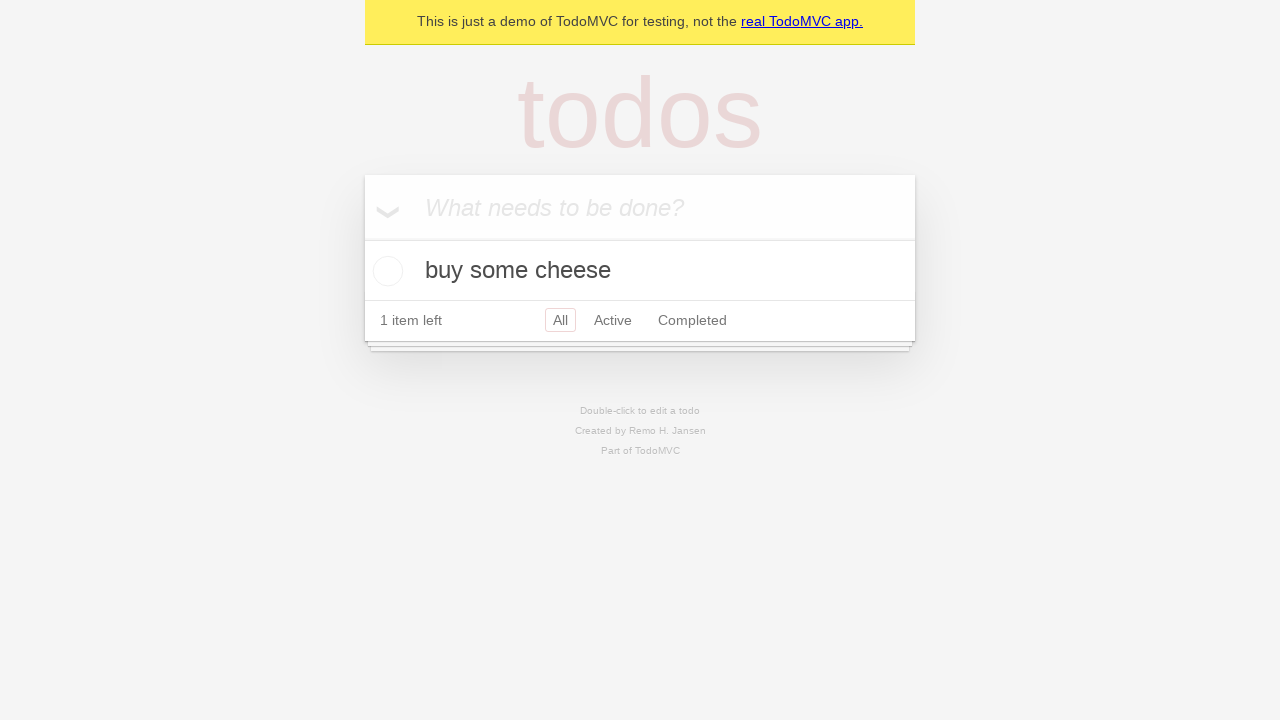

Filled new todo input with 'feed the cat' on .new-todo
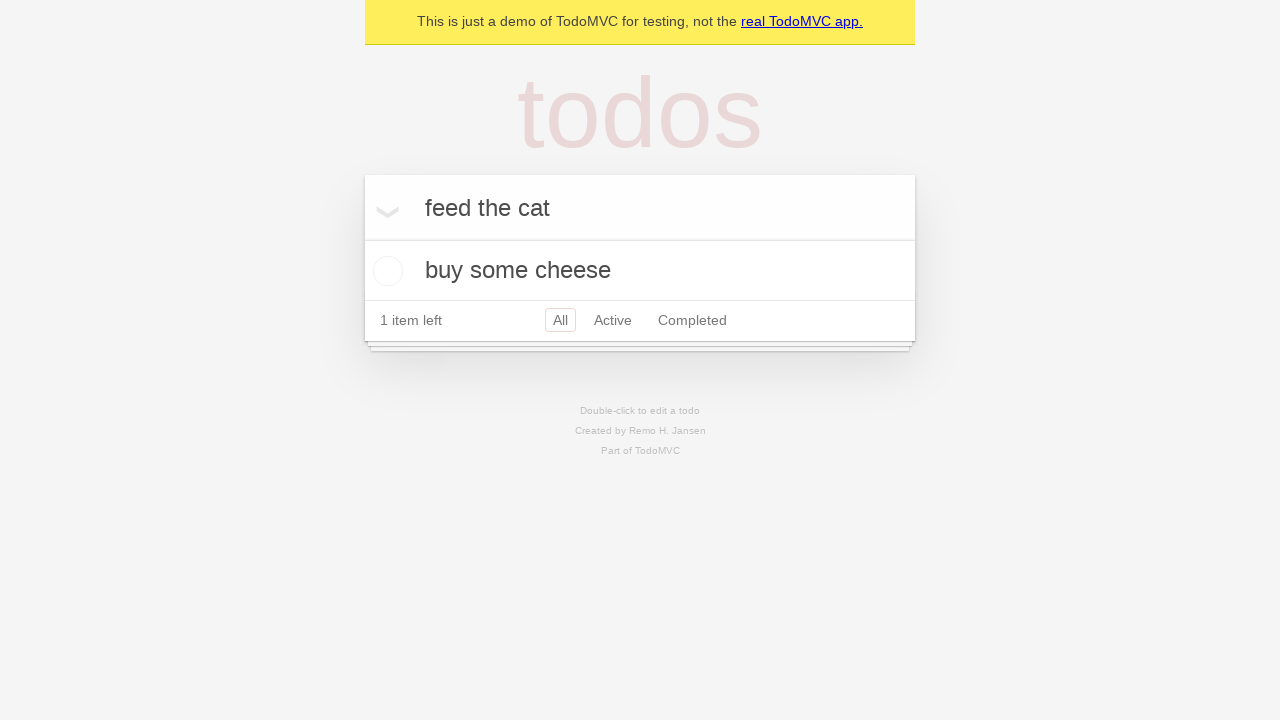

Pressed Enter to add second todo item on .new-todo
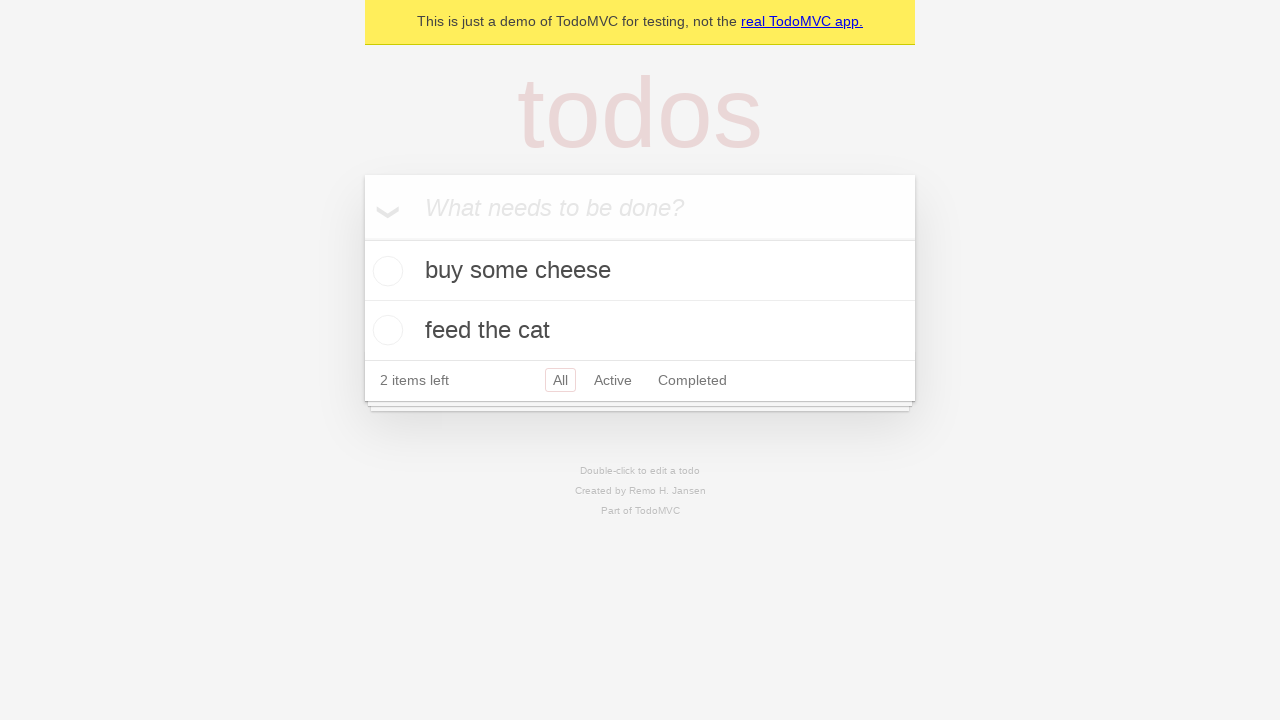

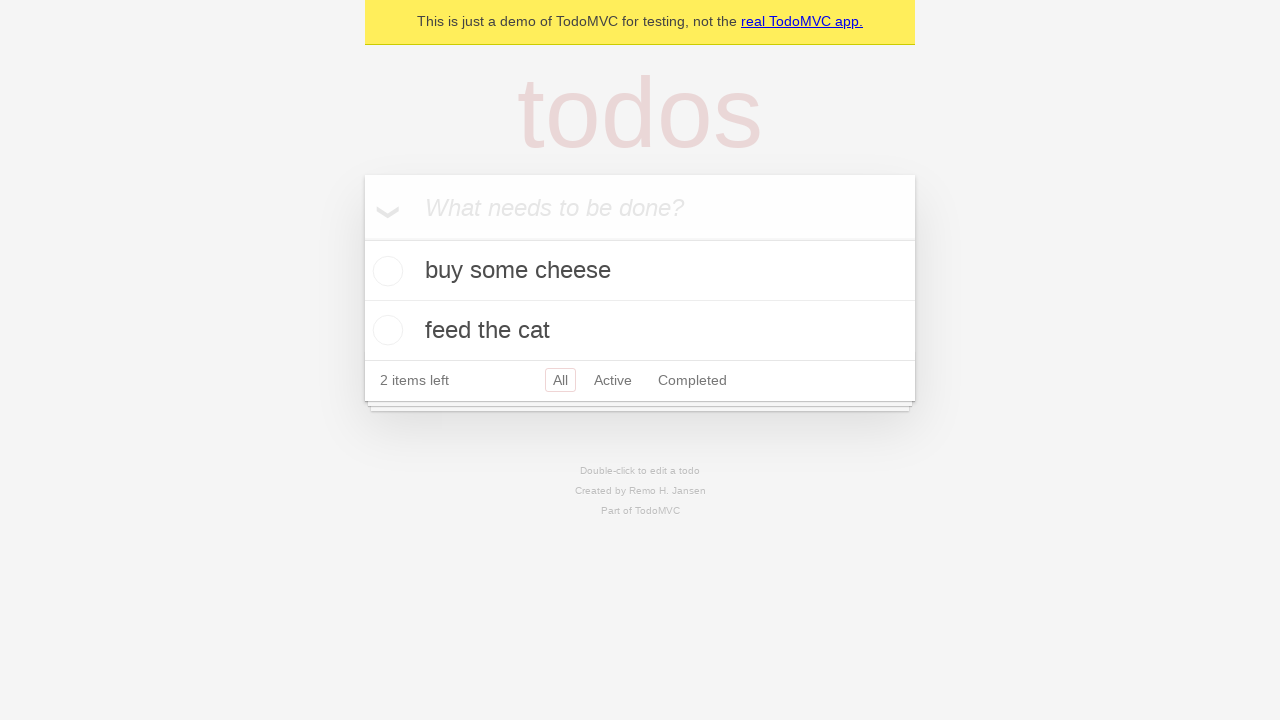